Tests mouse hover action to reveal a hidden element with yellow background

Starting URL: https://atidcollege.co.il/Xamples/ex_actions.html

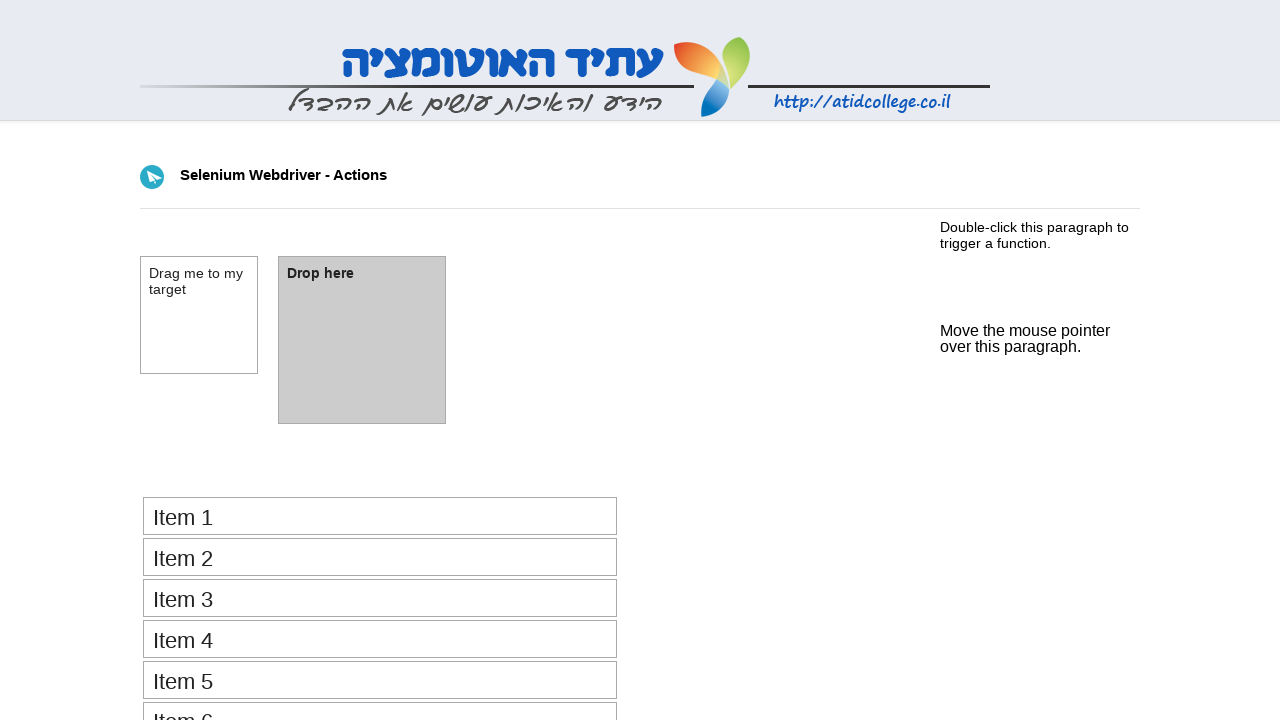

Hovered over mouse_hover element to reveal hidden content at (1025, 330) on #mouse_hover
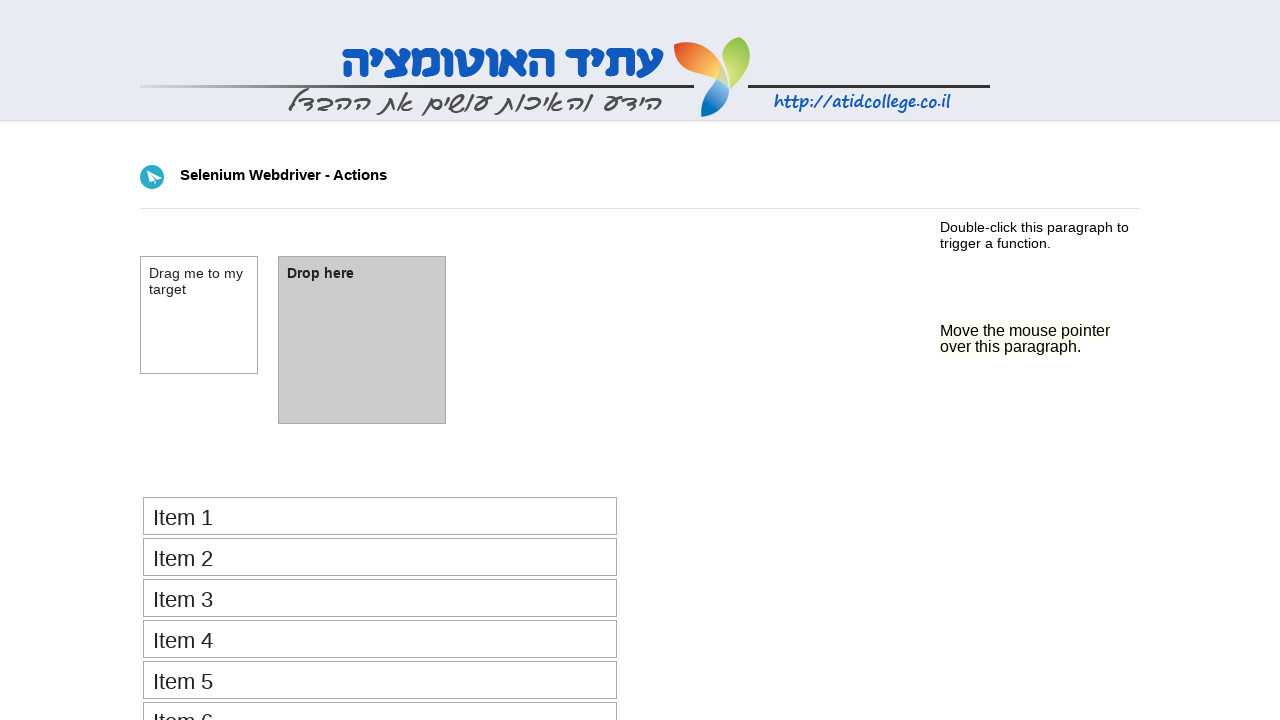

Clicked on the mouse_hover element at (1025, 330) on #mouse_hover
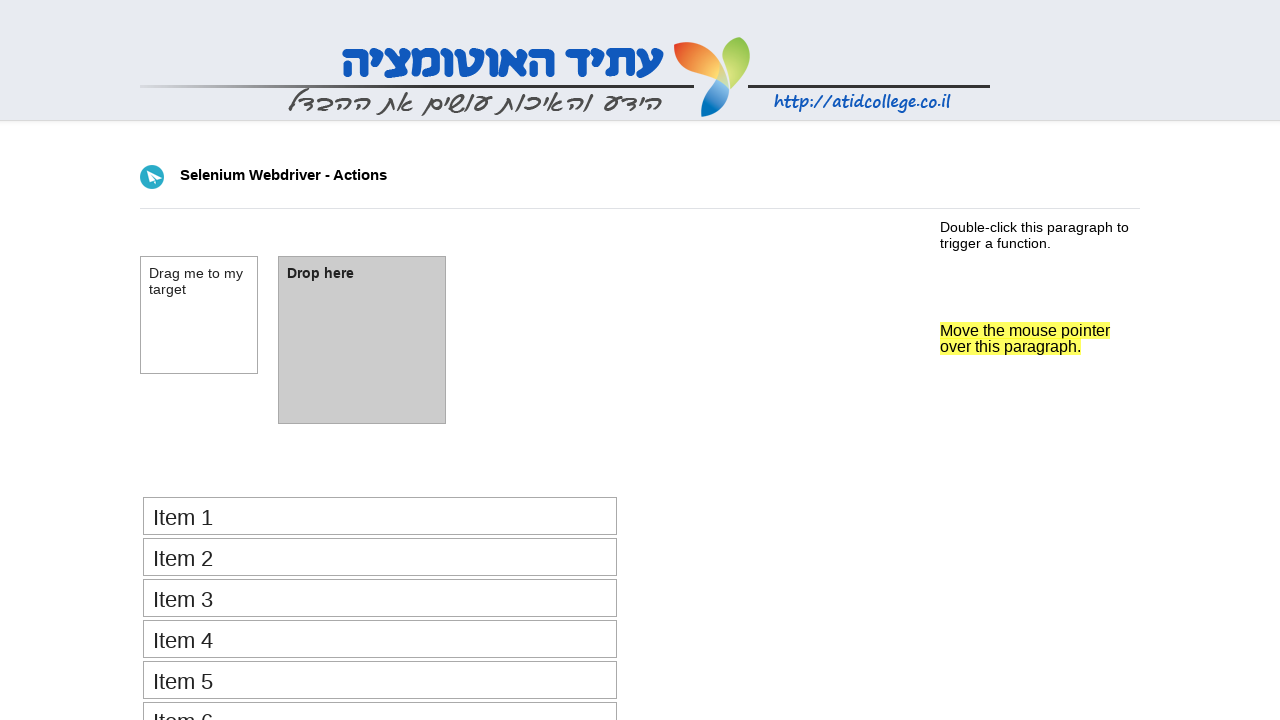

Verified yellow background element is visible
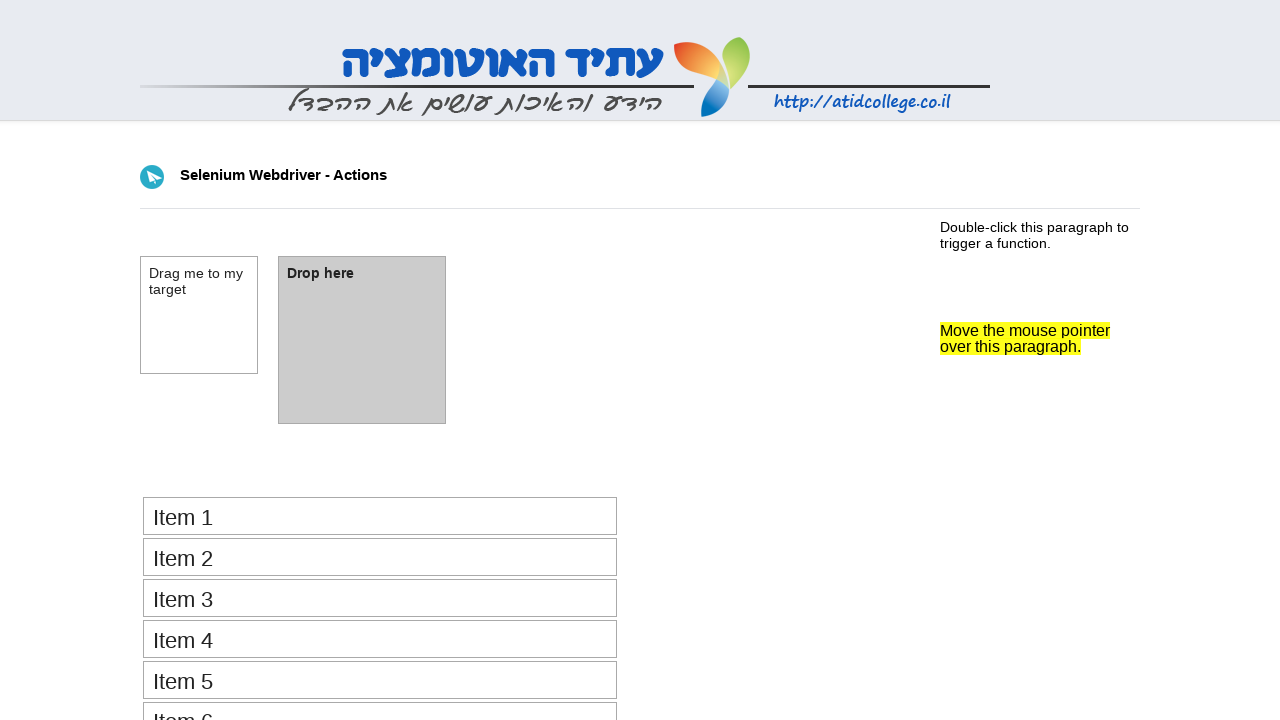

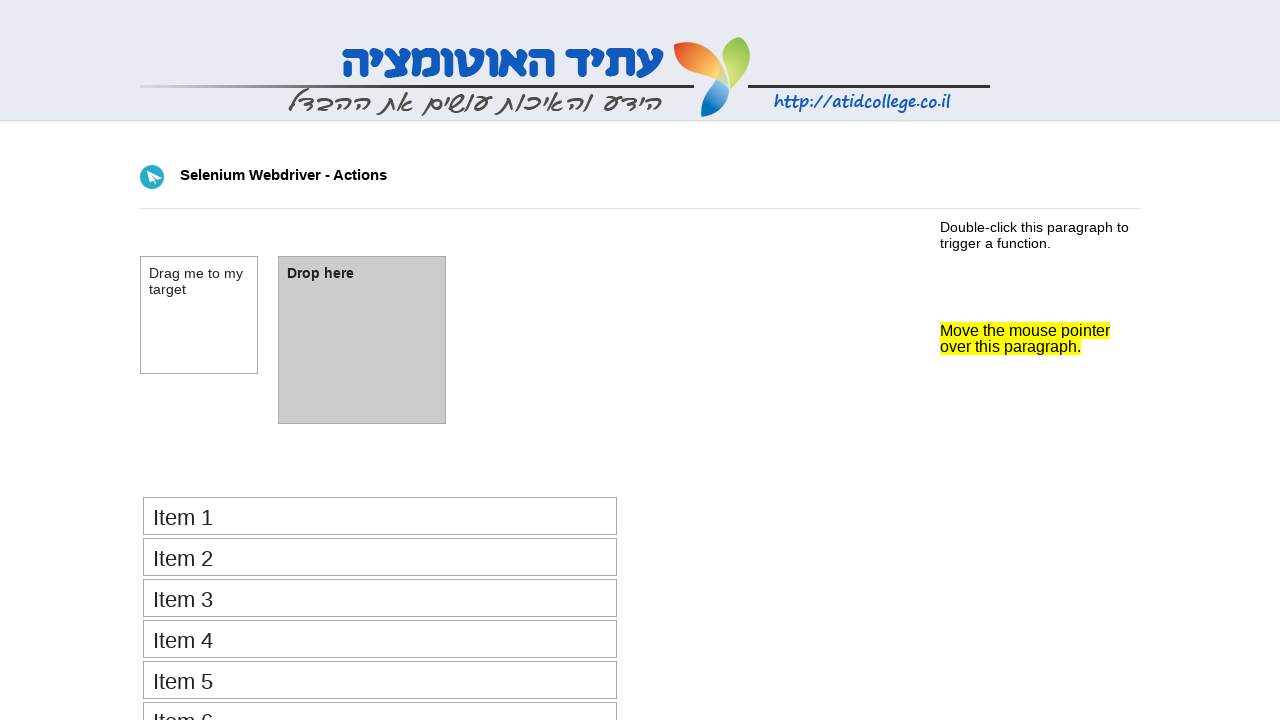